Tests that editing is saved when pressing Tab while in Active filter

Starting URL: https://todomvc4tasj.herokuapp.com/

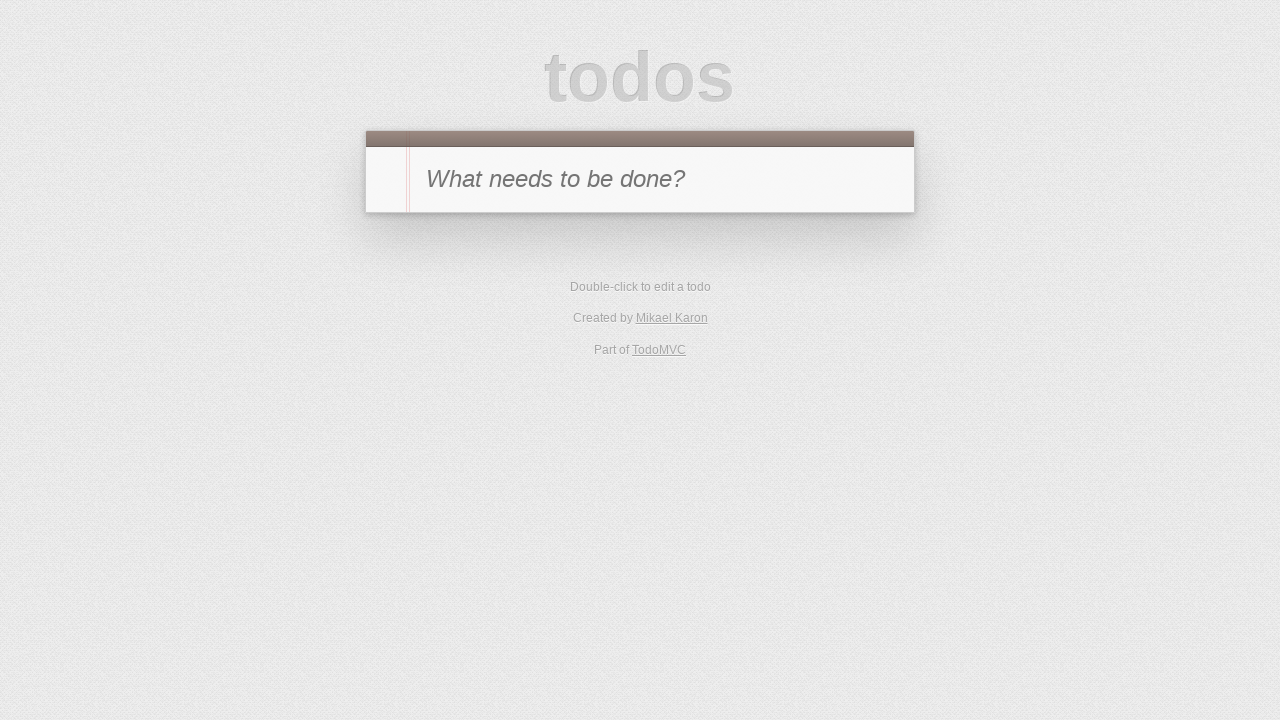

Navigated to TodoMVC application
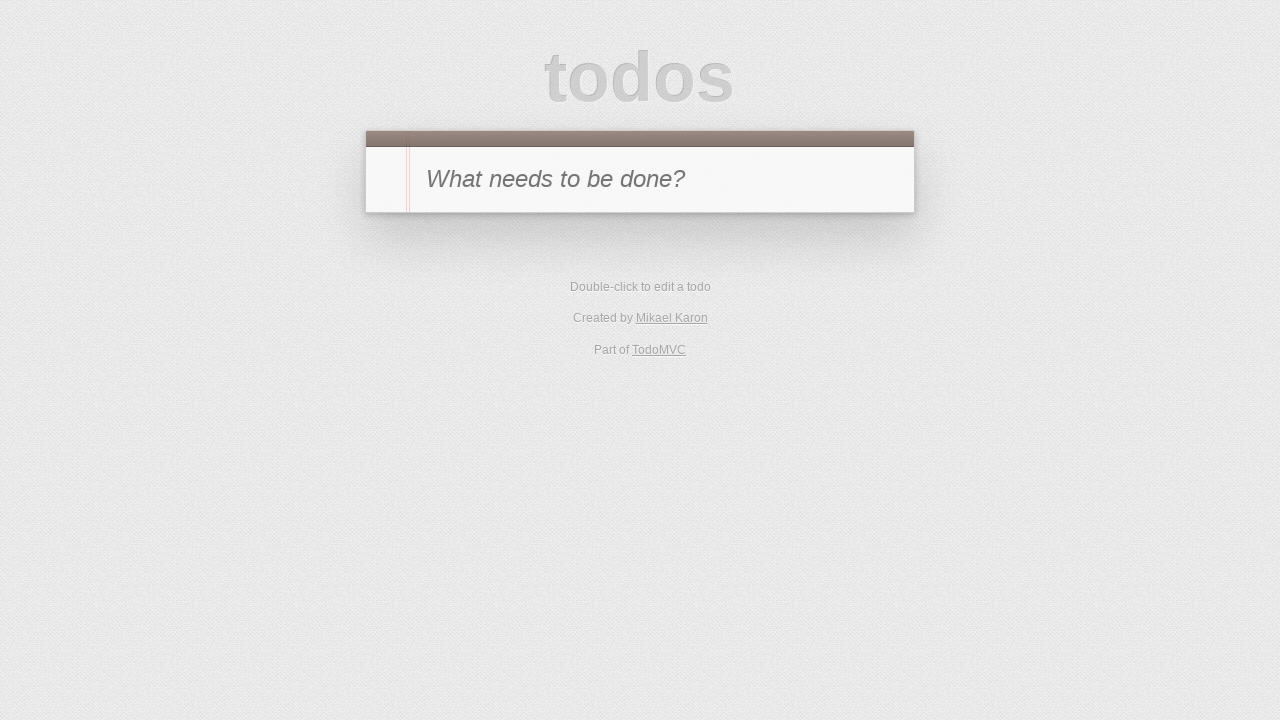

Filled new todo input with '1' on #new-todo
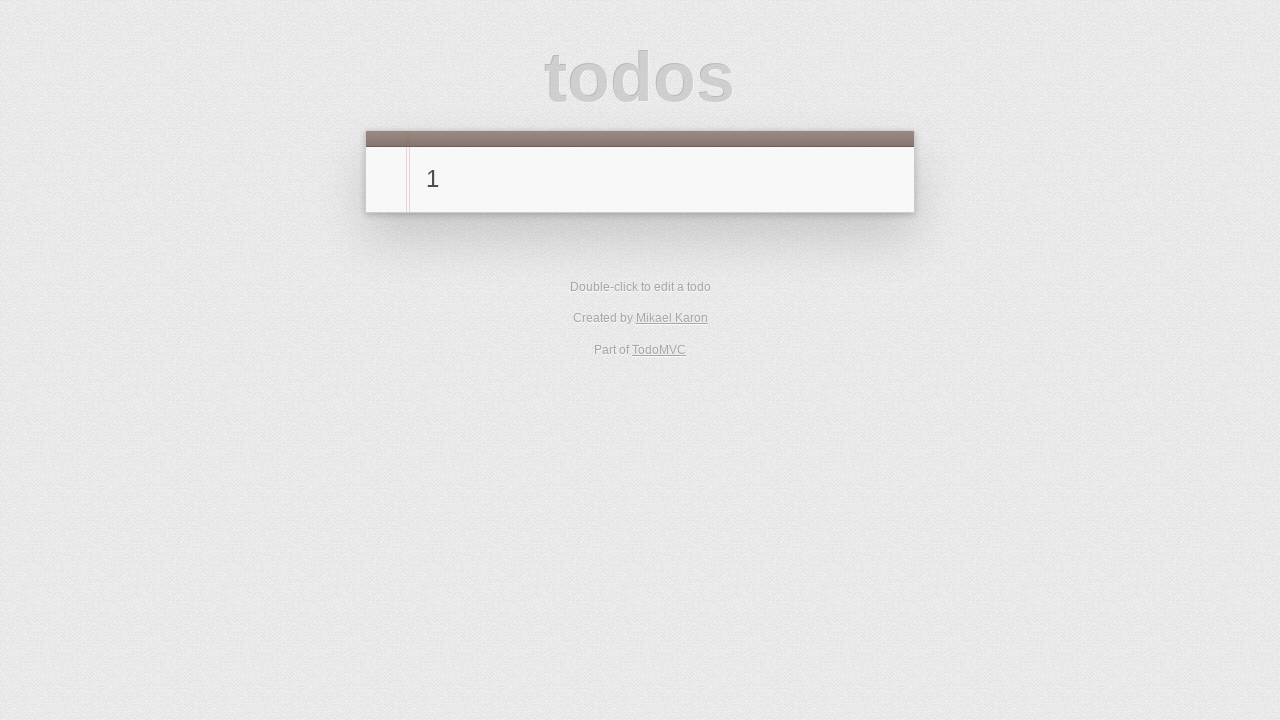

Pressed Enter to add the task on #new-todo
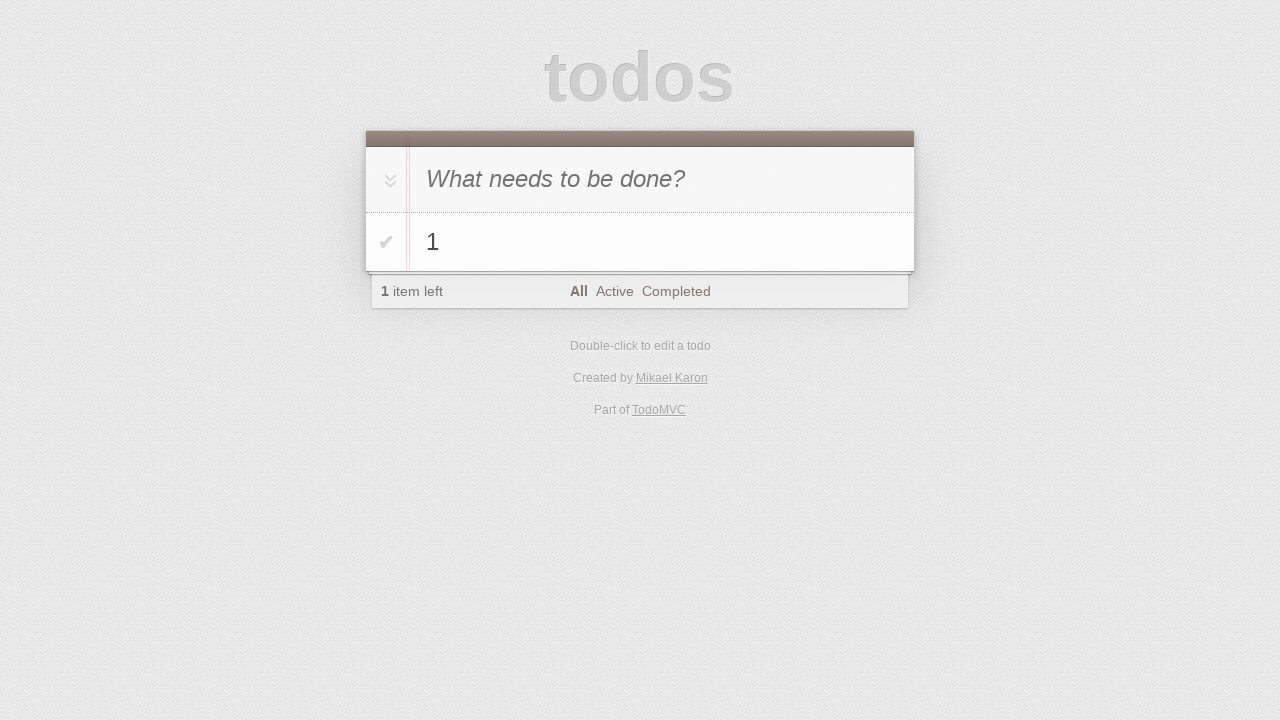

Clicked Active filter at (614, 291) on text=Active
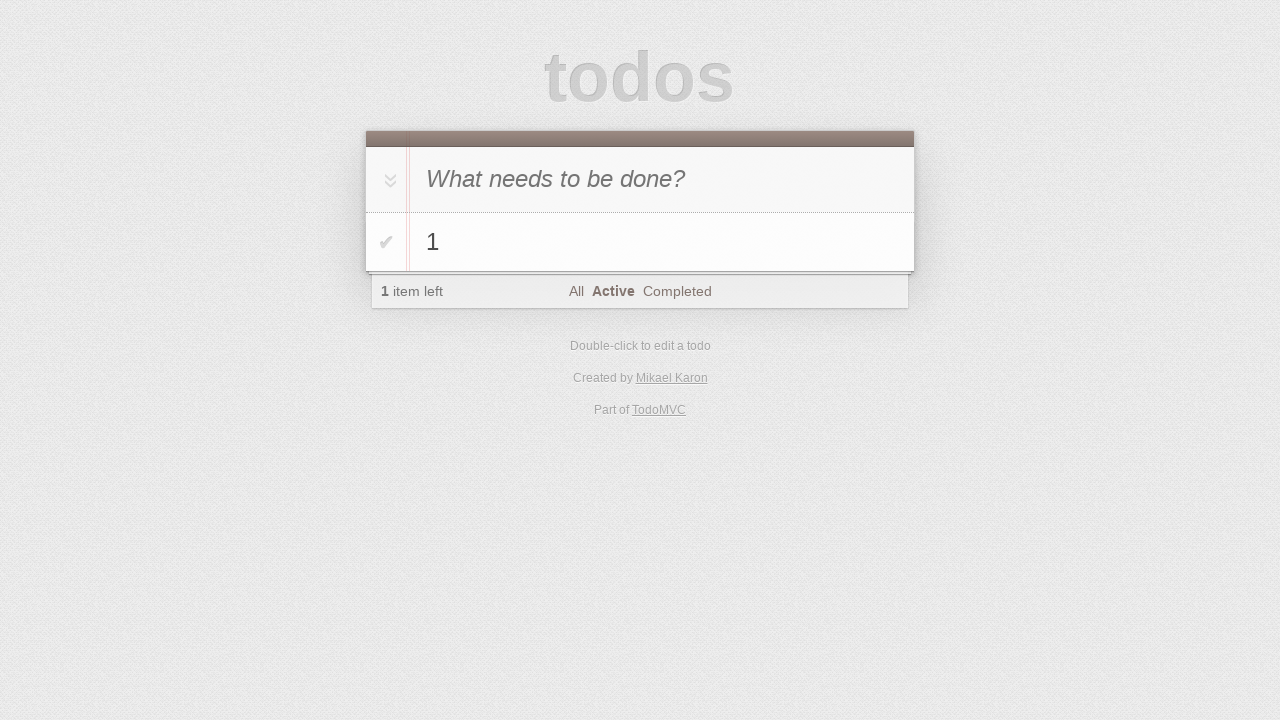

Double-clicked task '1' to enter edit mode at (662, 242) on #todo-list li >> text='1'
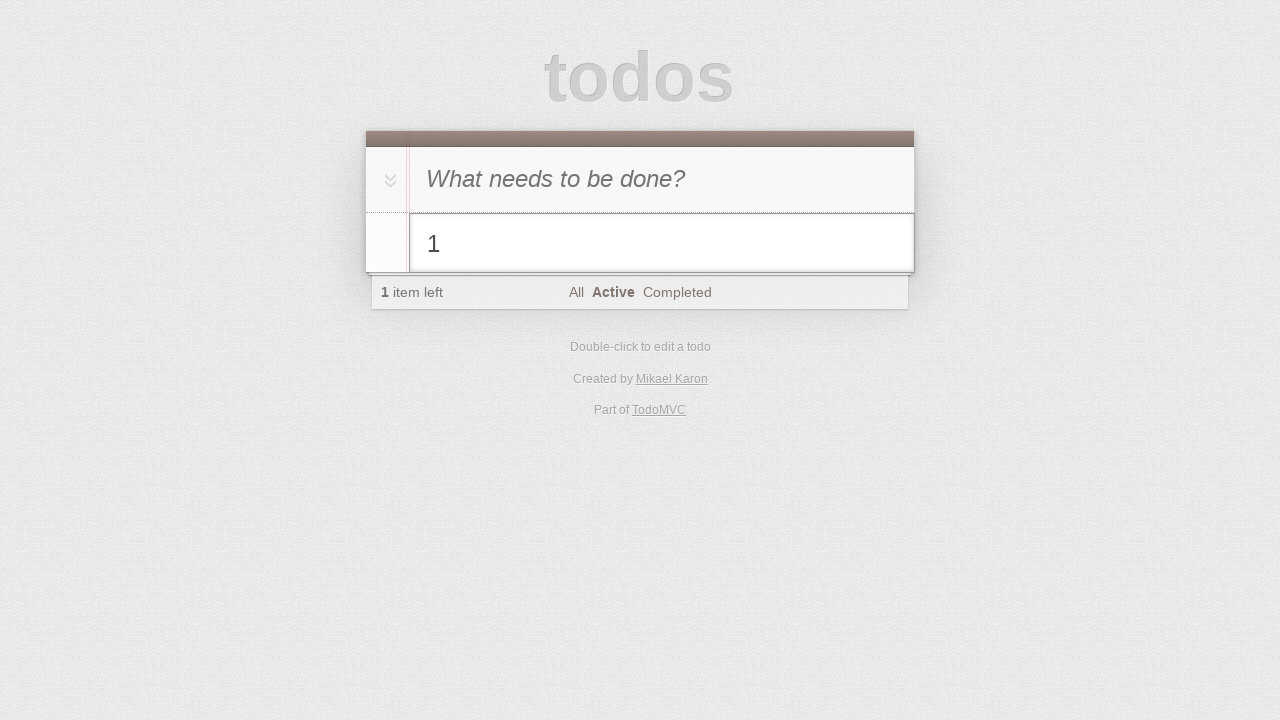

Filled edit field with '1 edited' on #todo-list li.editing .edit
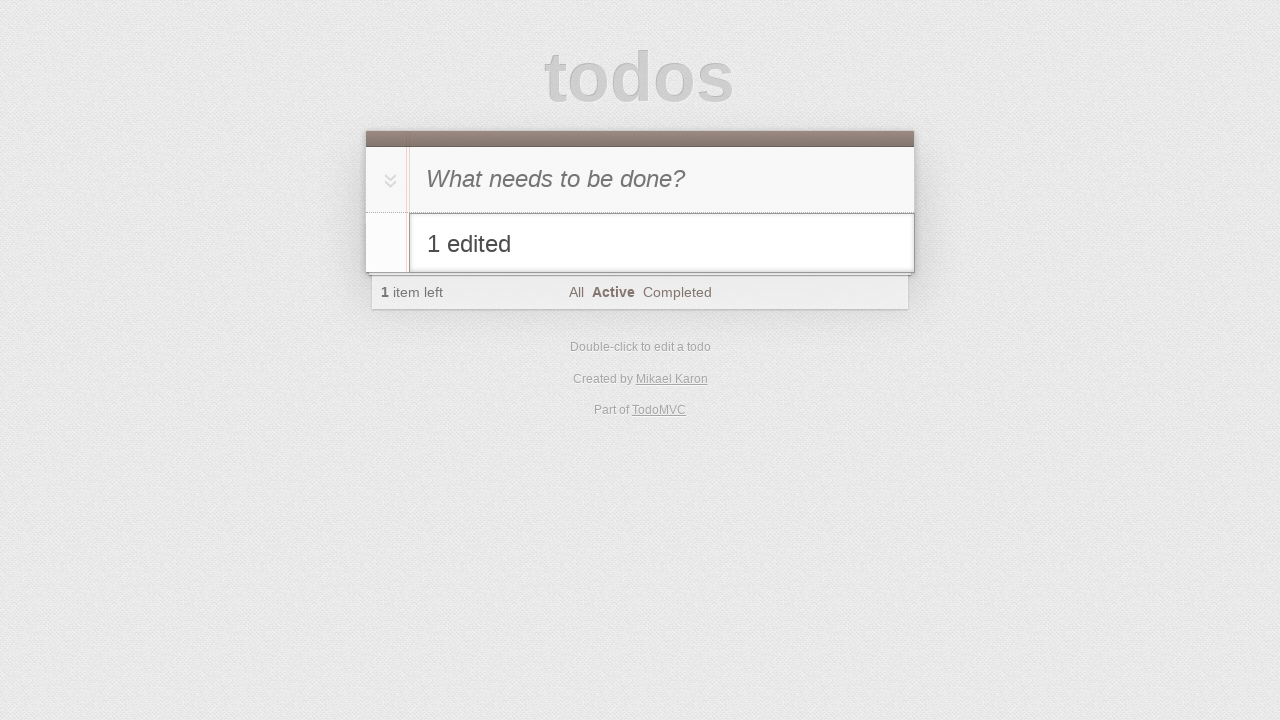

Pressed Tab to save the edit on #todo-list li.editing .edit
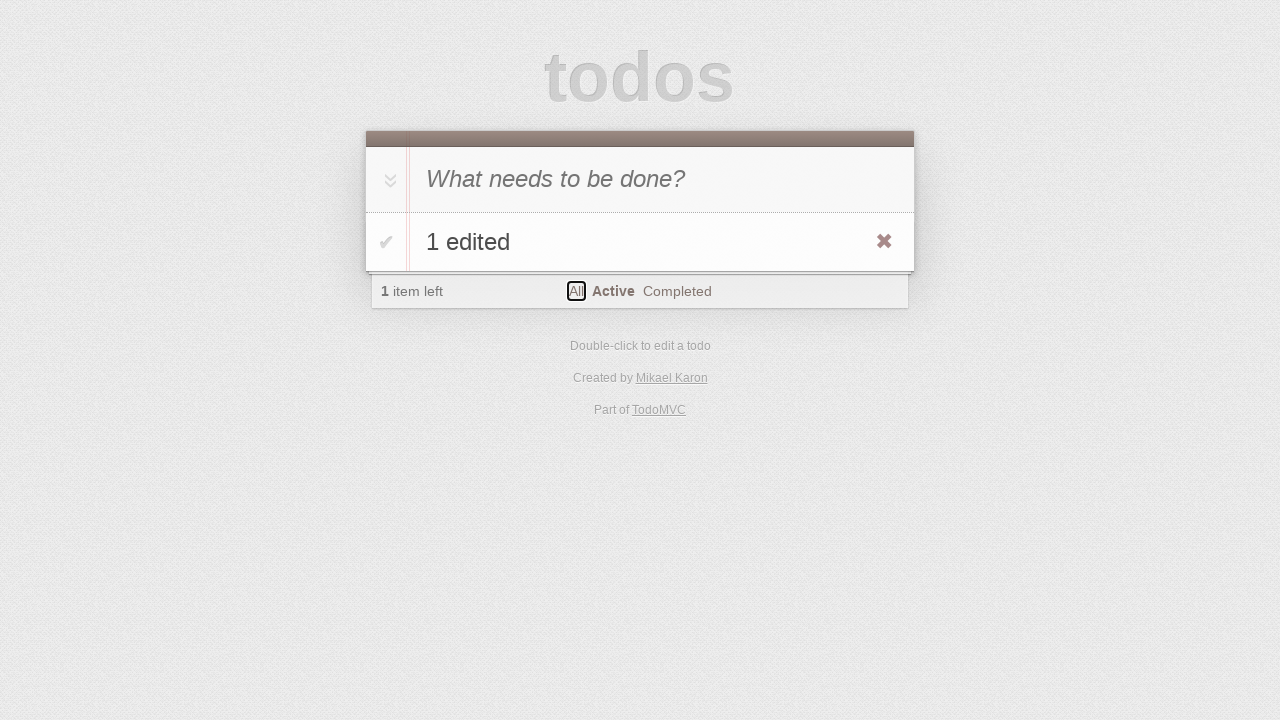

Verified edited task '1 edited' is displayed
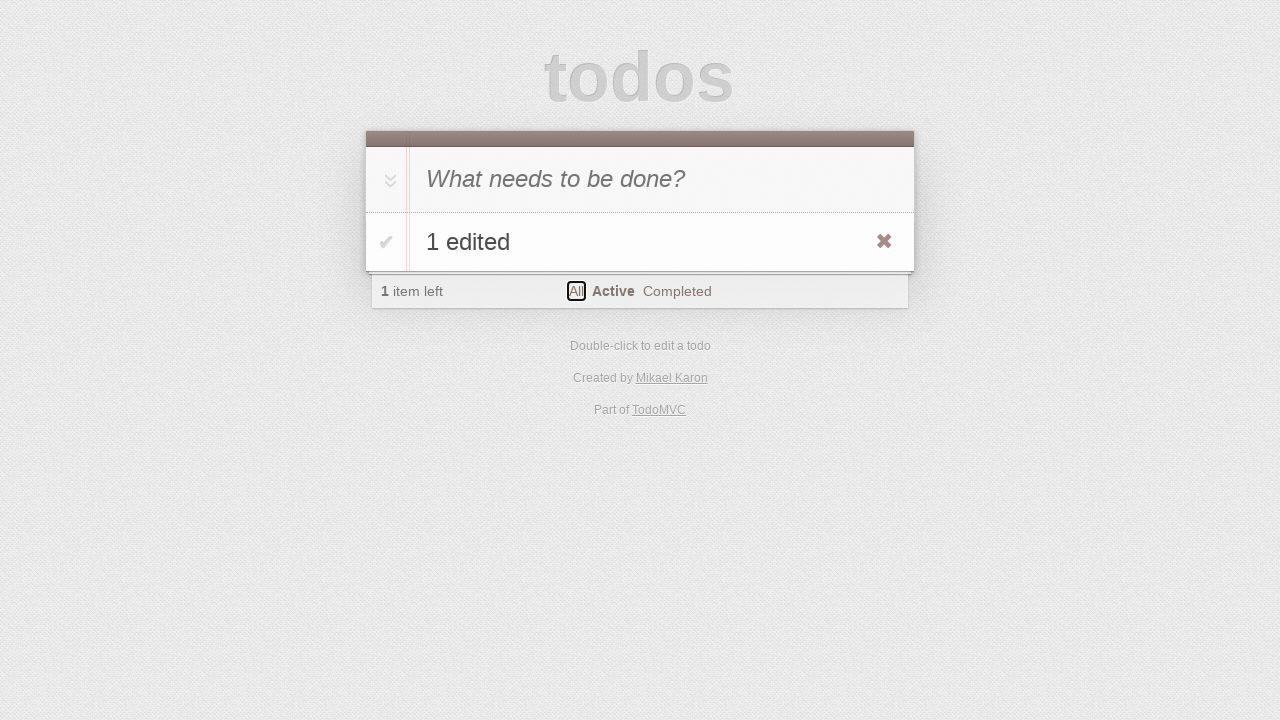

Verified item count shows '1'
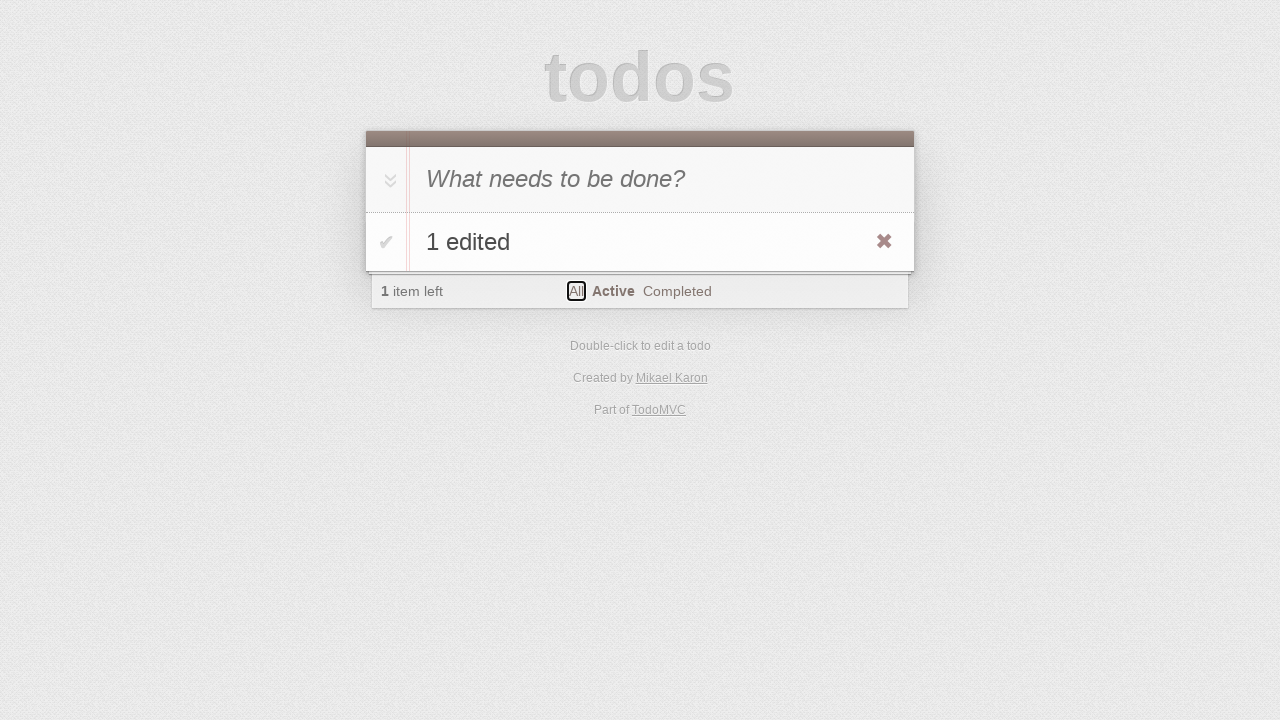

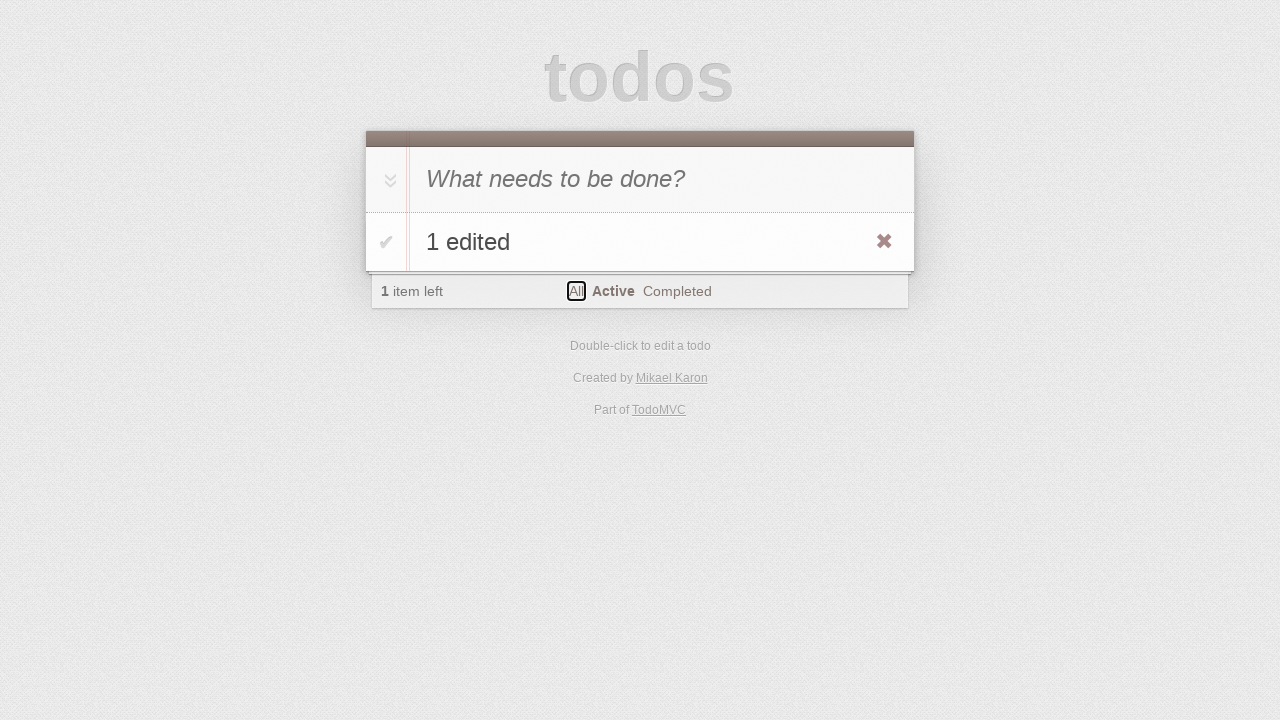